Tests slow calculator by setting delay, entering numbers and operator, and verifying the calculation result.

Starting URL: https://bonigarcia.dev/selenium-webdriver-java/slow-calculator.html

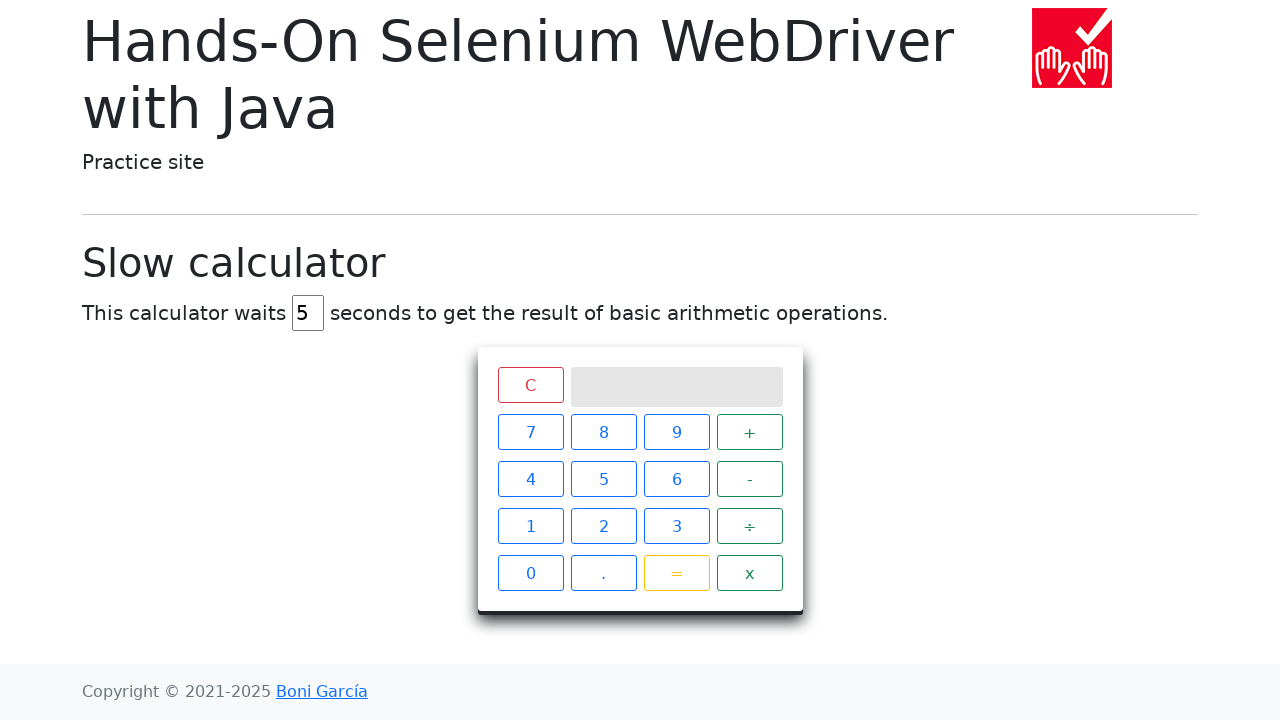

Cleared the delay input field on #delay
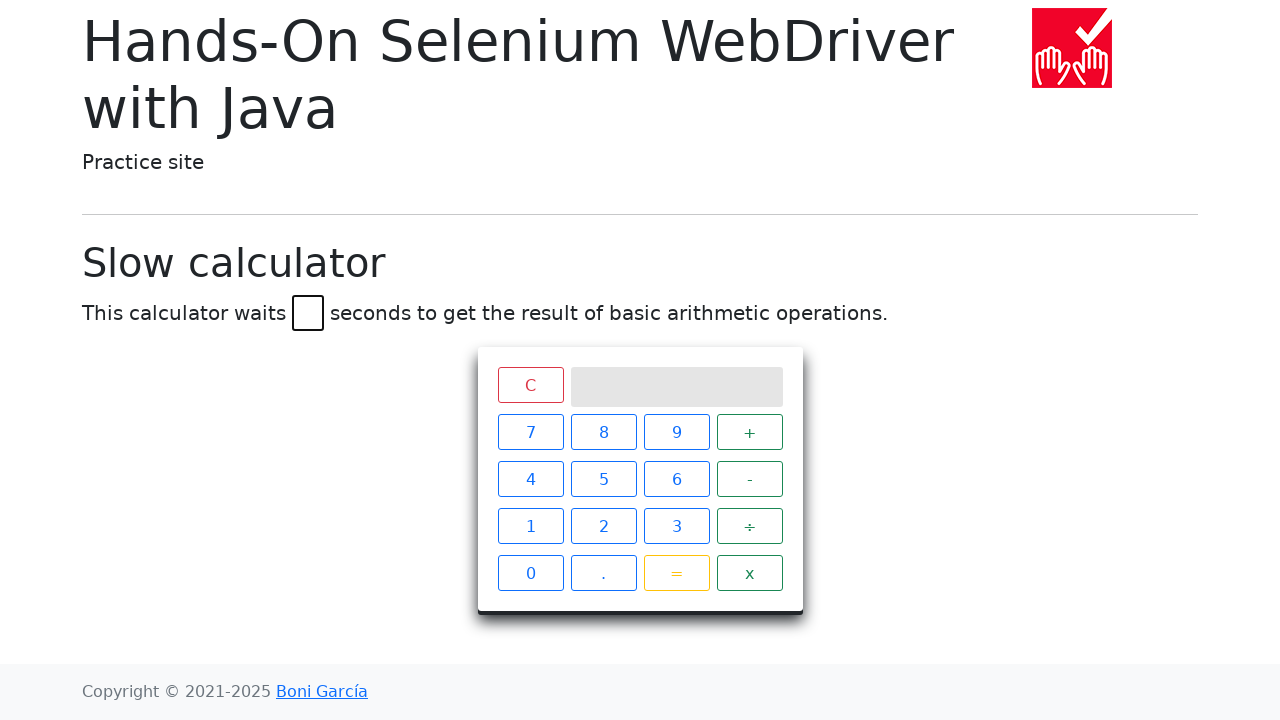

Set delay to 2 seconds on #delay
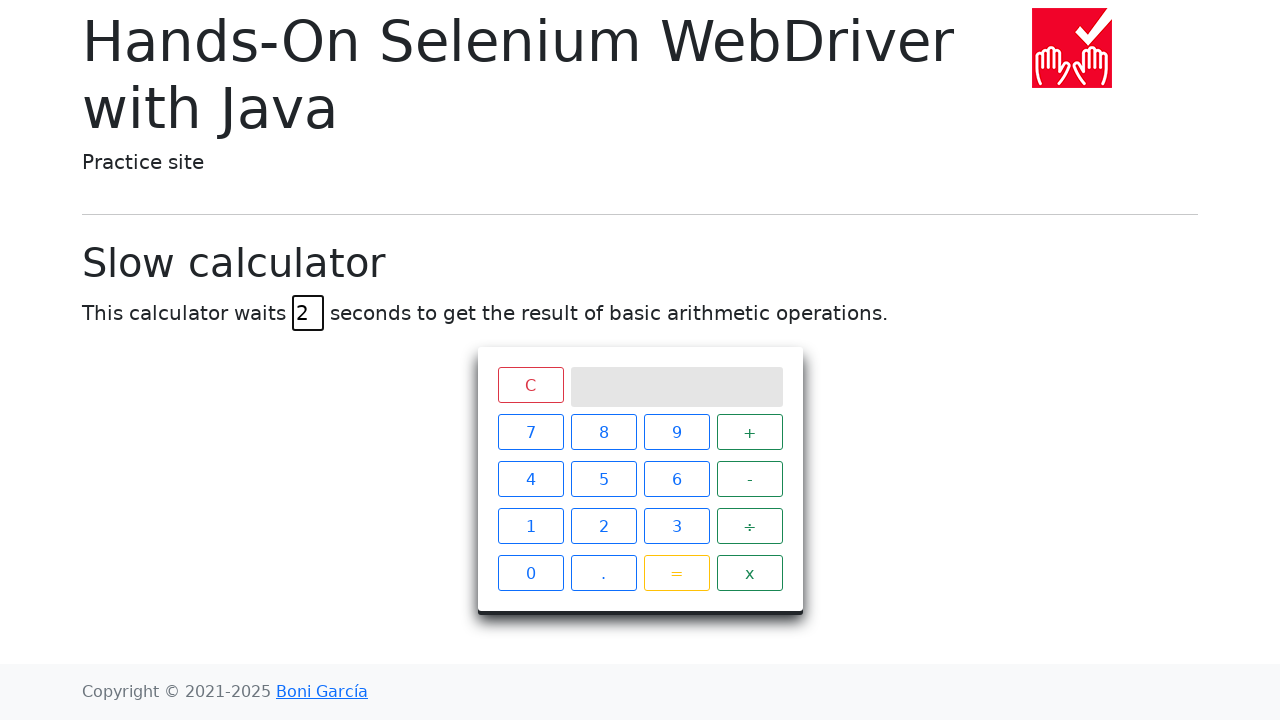

Clicked number 5 at (604, 479) on xpath=//span[text()='5']
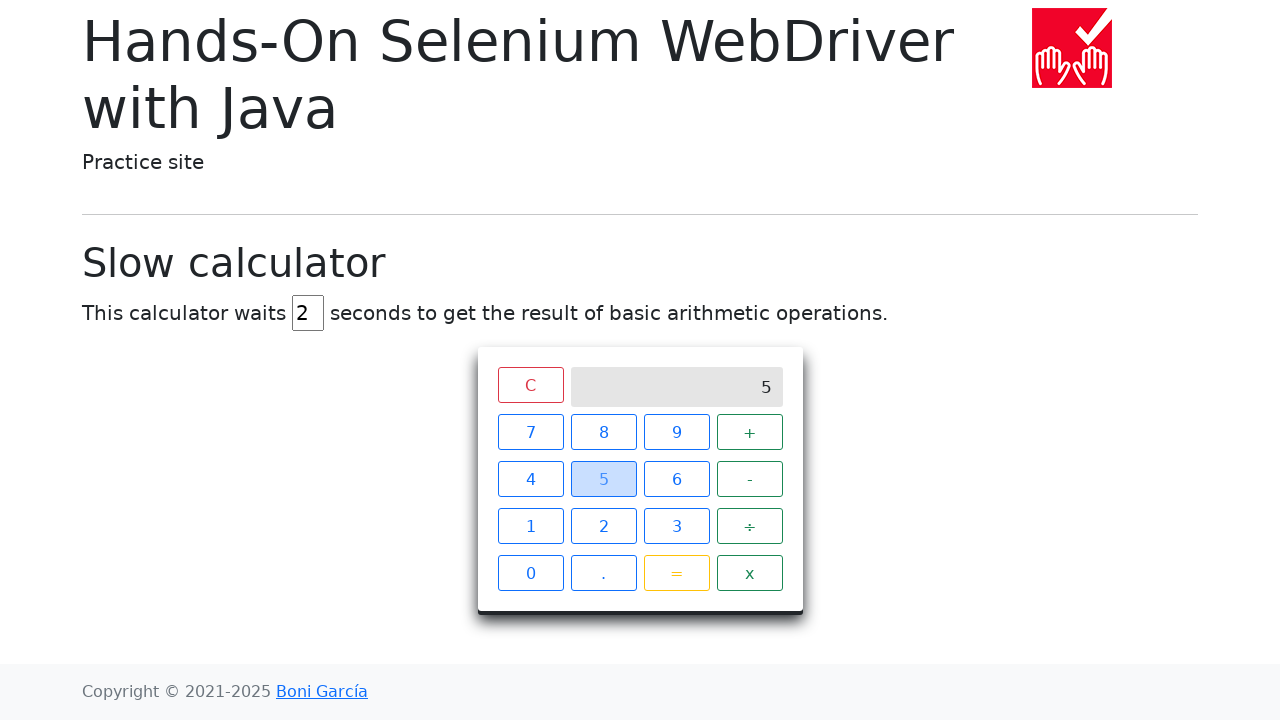

Clicked plus operator at (750, 432) on xpath=//span[text()='+']
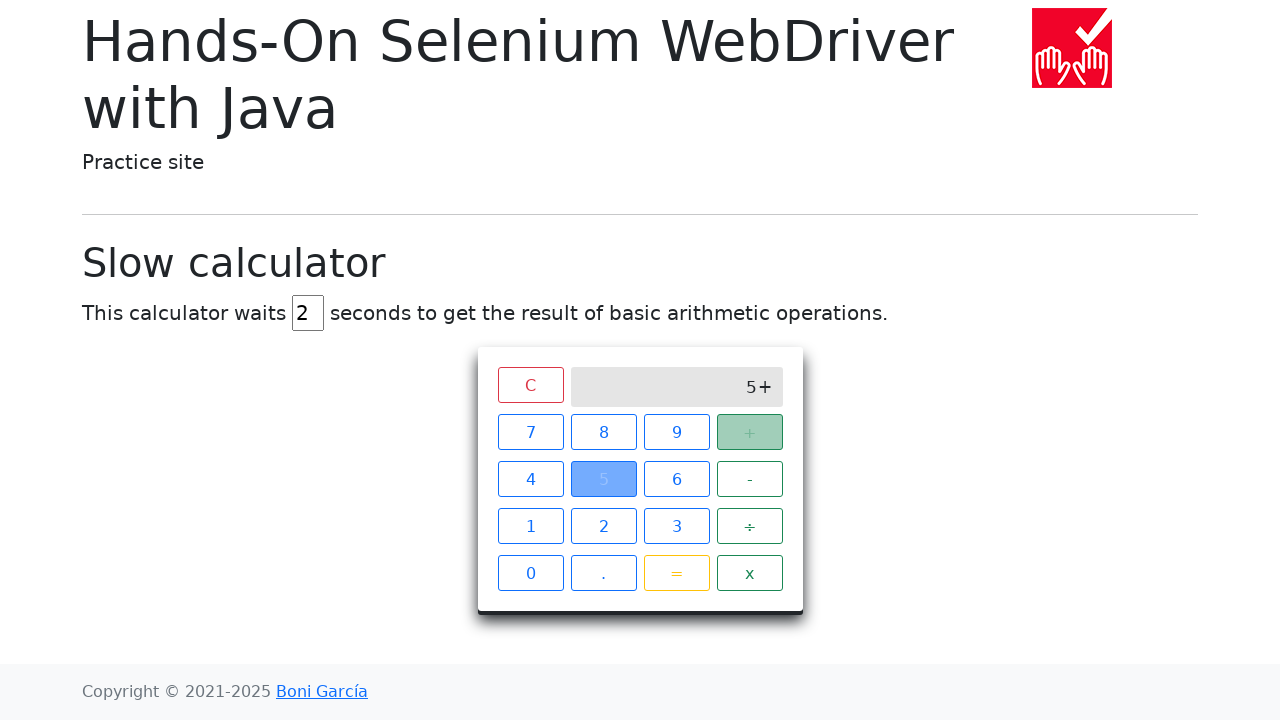

Clicked number 3 at (676, 526) on xpath=//span[text()='3']
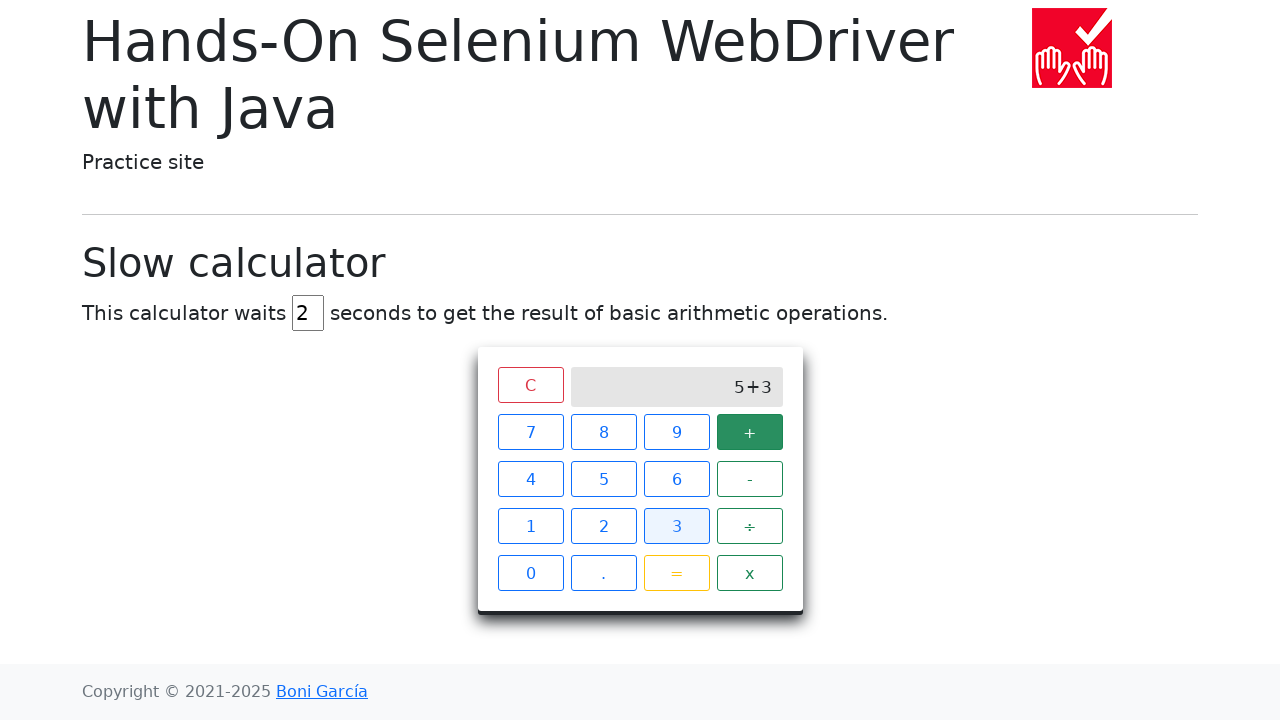

Clicked equals button to calculate 5 + 3 at (676, 573) on xpath=//span[text()='=']
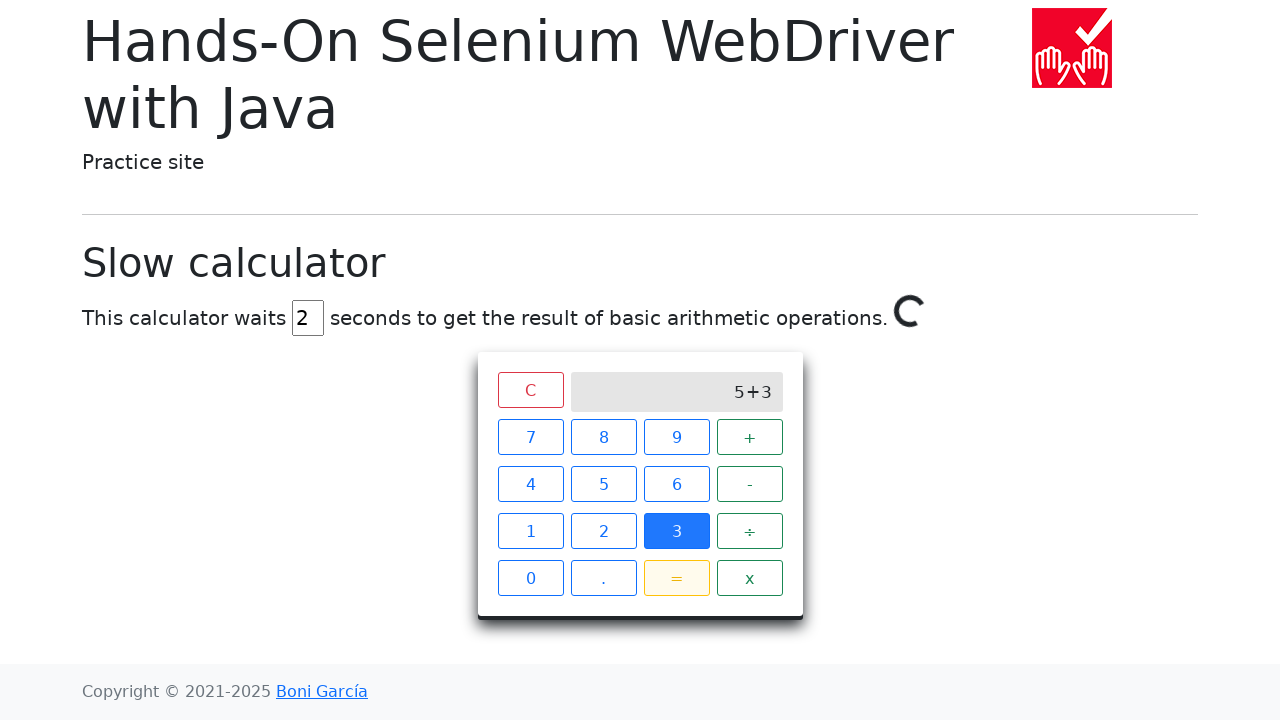

Waited 2500ms for slow calculation to complete
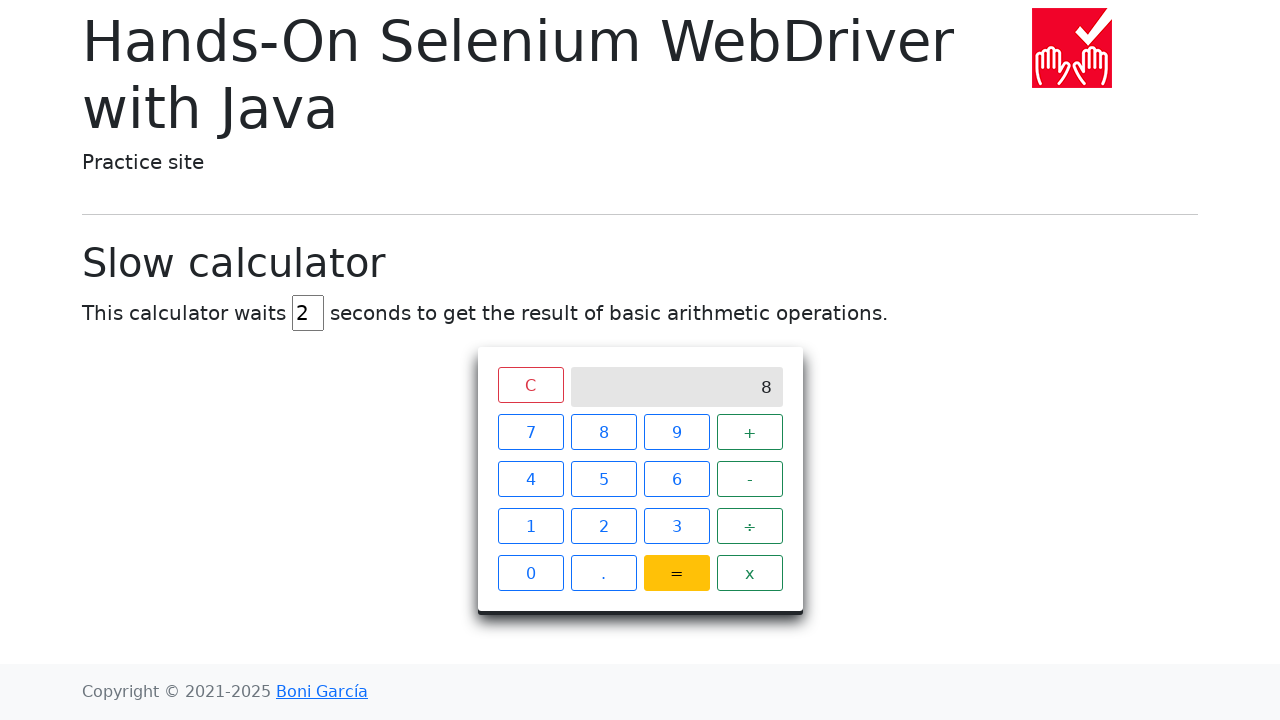

Verified calculator screen is visible with result
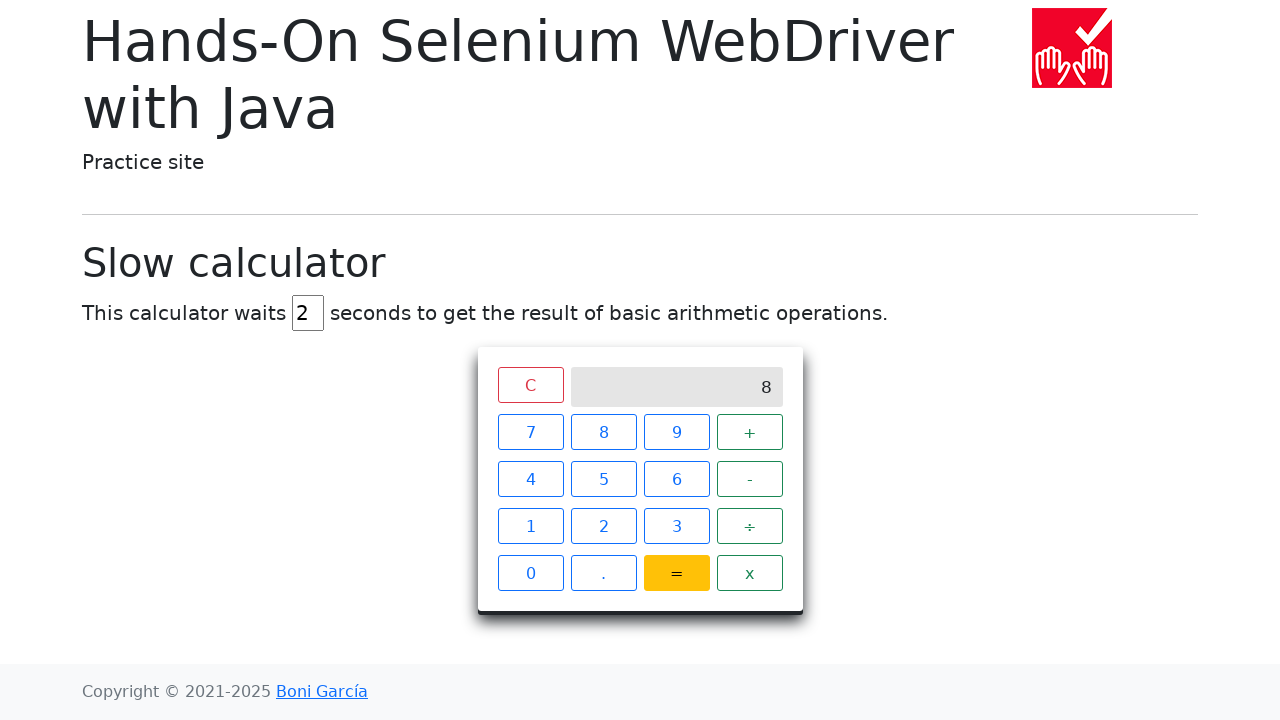

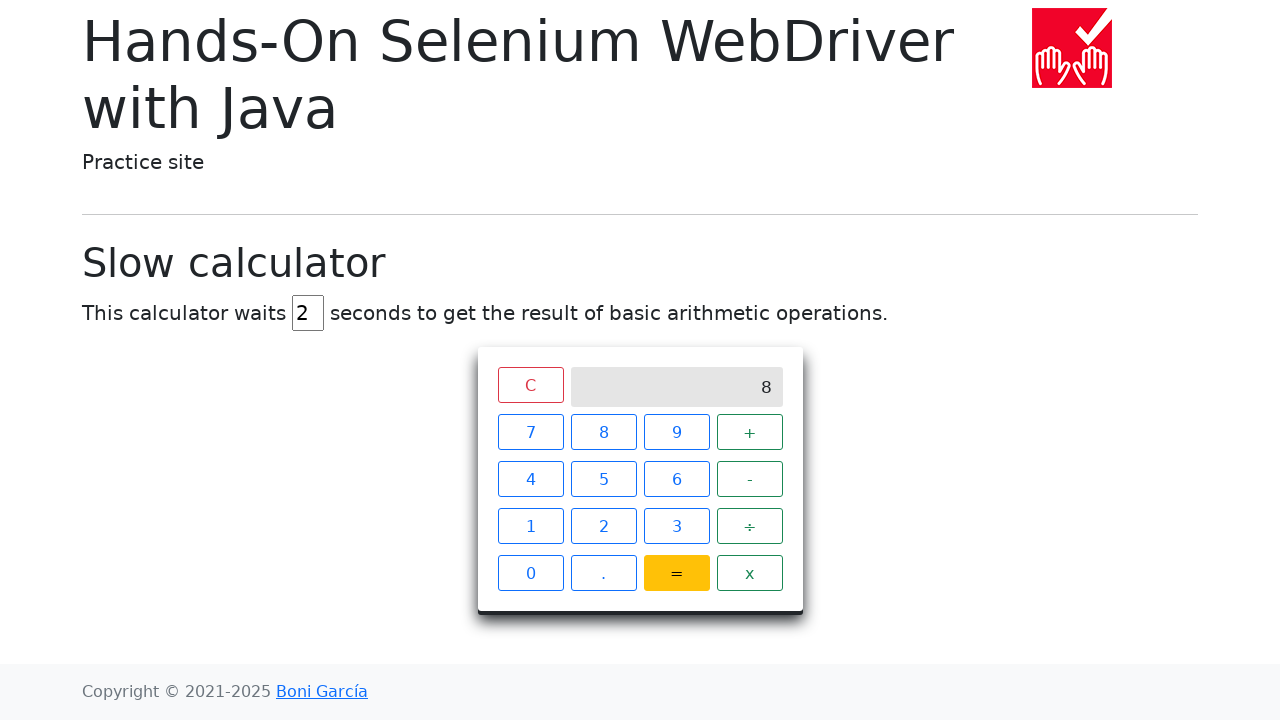